Tests the ABN Lookup validation by clicking search with an empty search field to verify the validation message appears.

Starting URL: https://abr.business.gov.au/

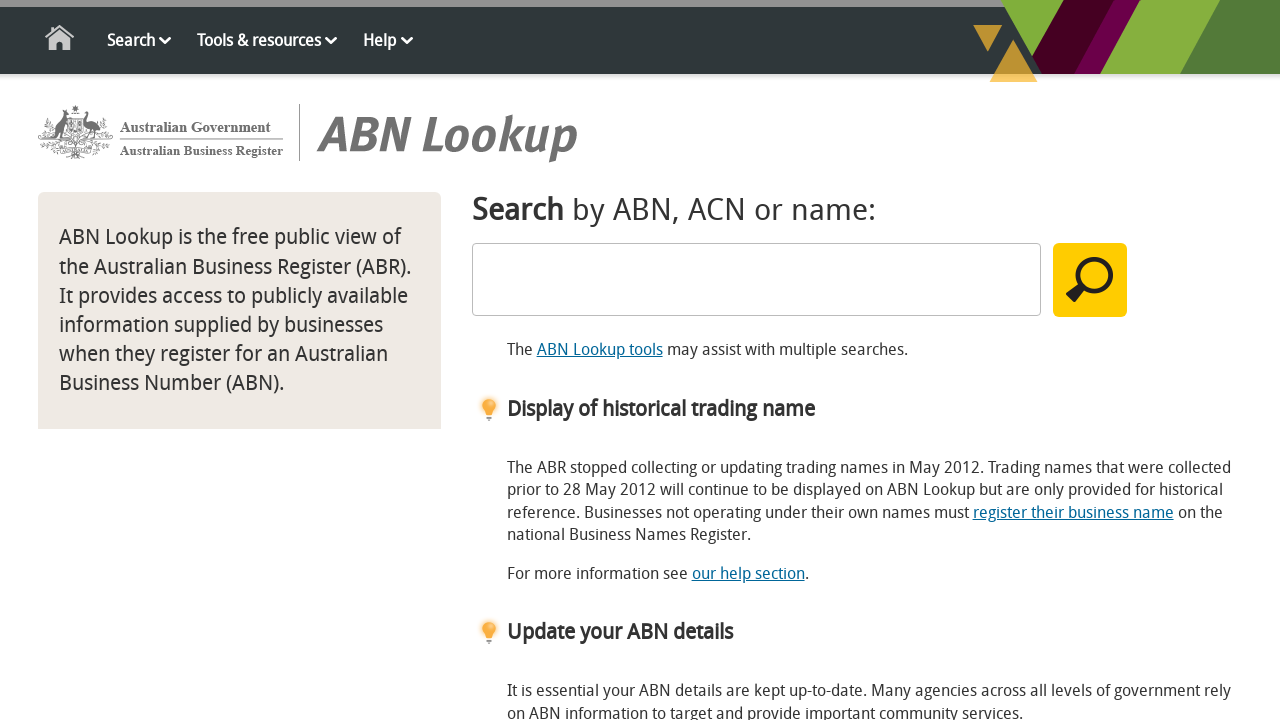

Clicked search button without entering any text at (1090, 280) on #MainSearchButton
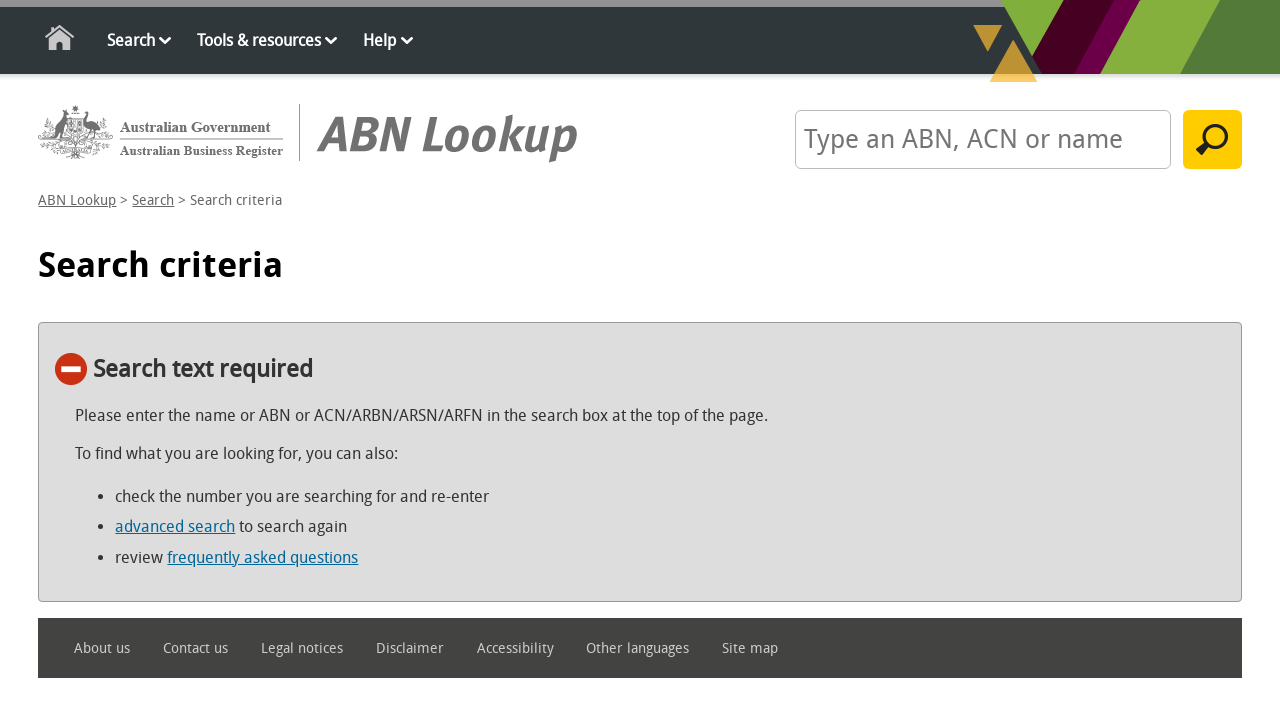

Validation message 'Search text required' appeared
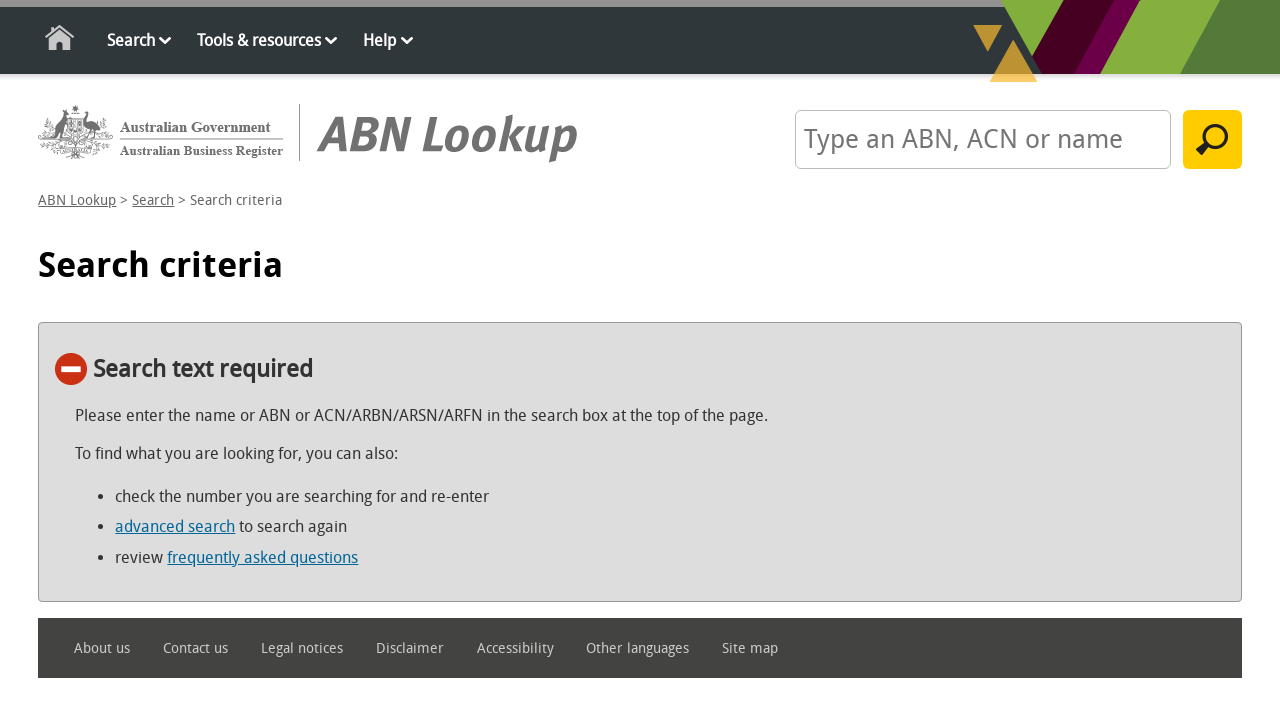

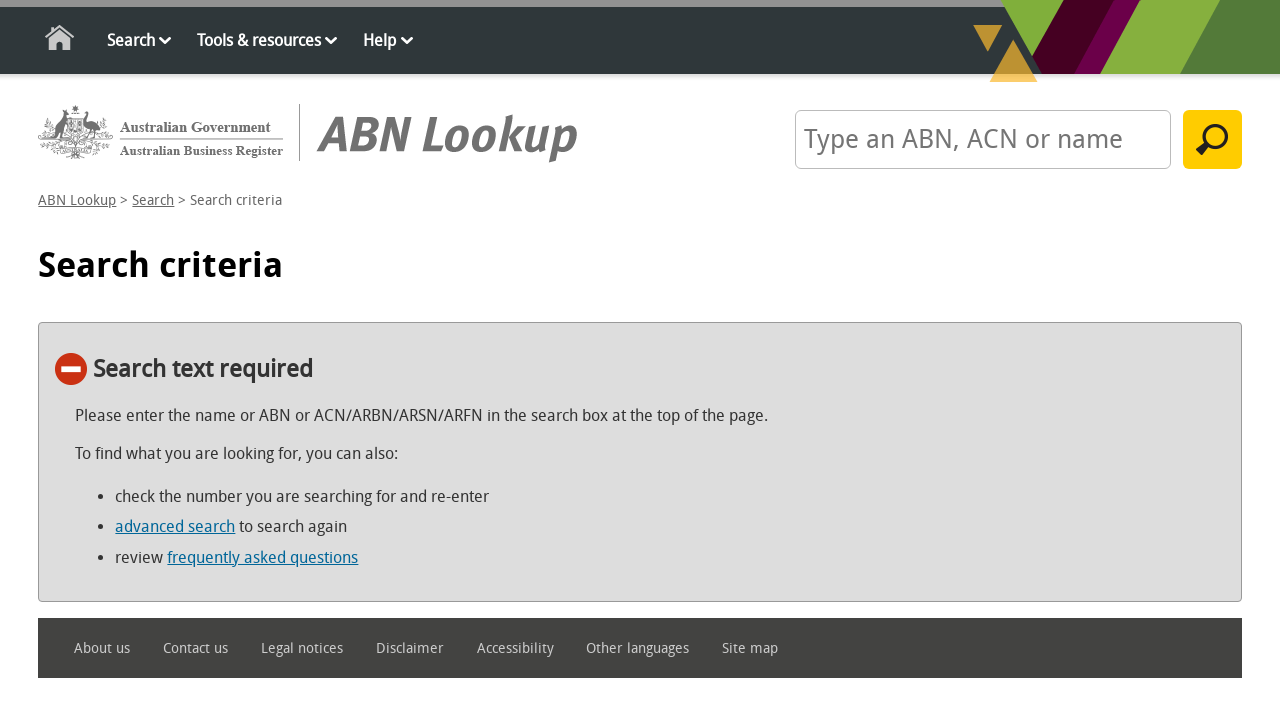